Navigates to AJIO e-commerce site search results page for perfumes and waits for the page to load

Starting URL: https://www.ajio.com/search/?text=perfums

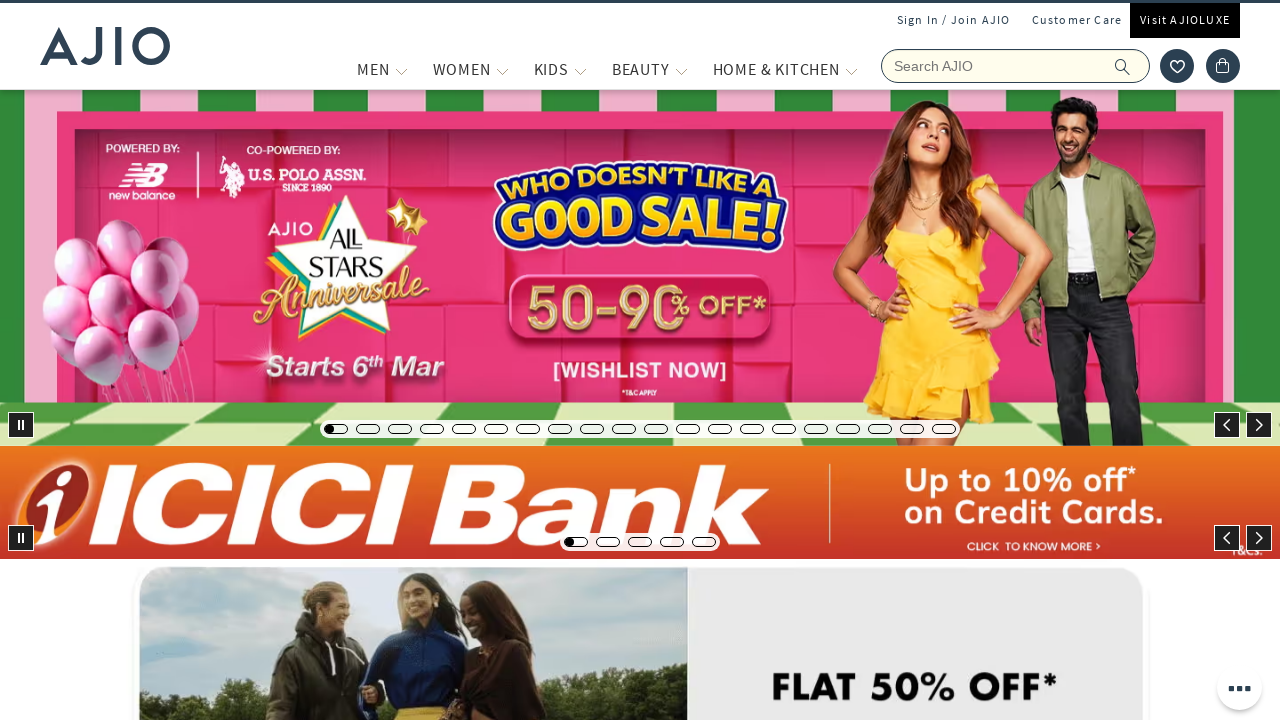

Waited for page DOM to load on AJIO perfume search results
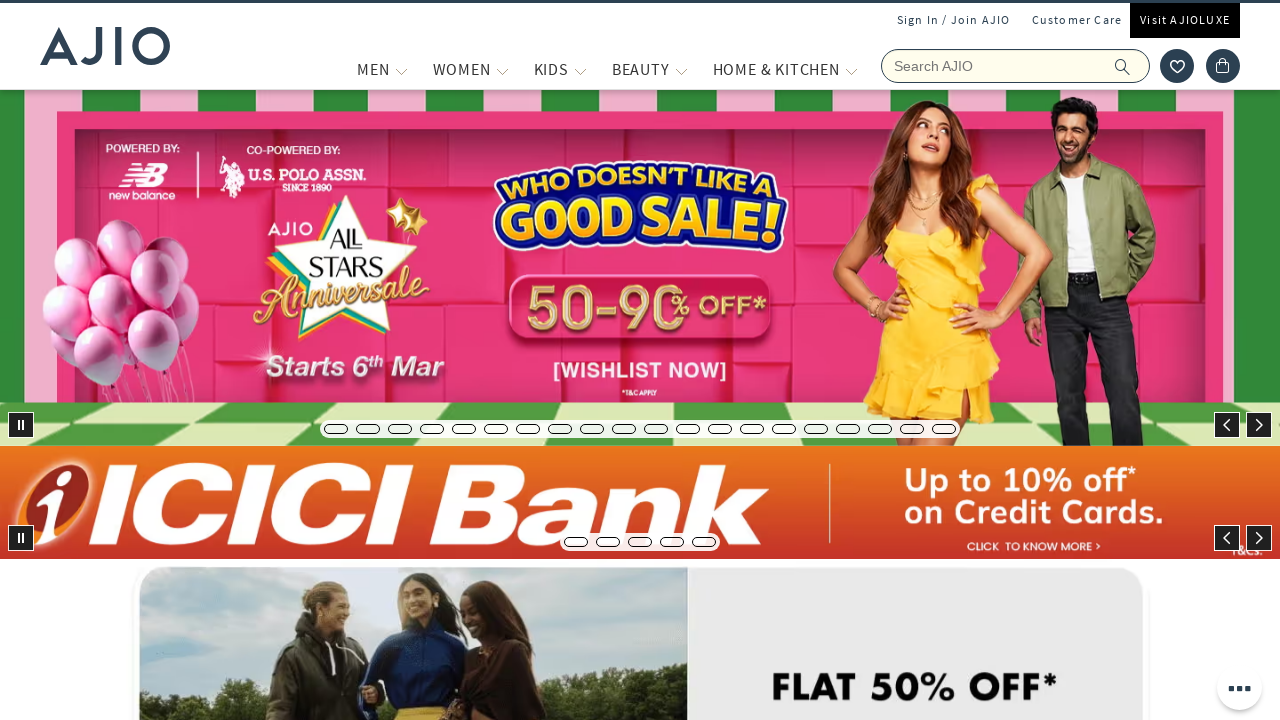

Verified body element is present on search results page
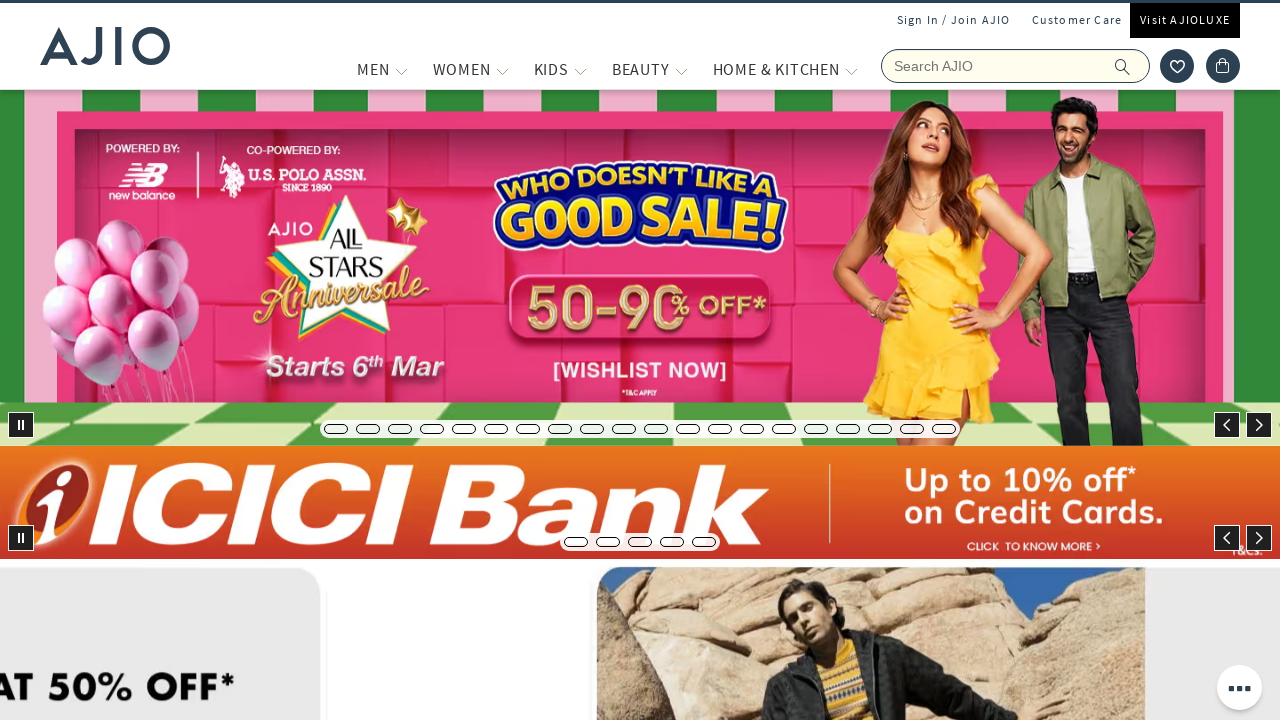

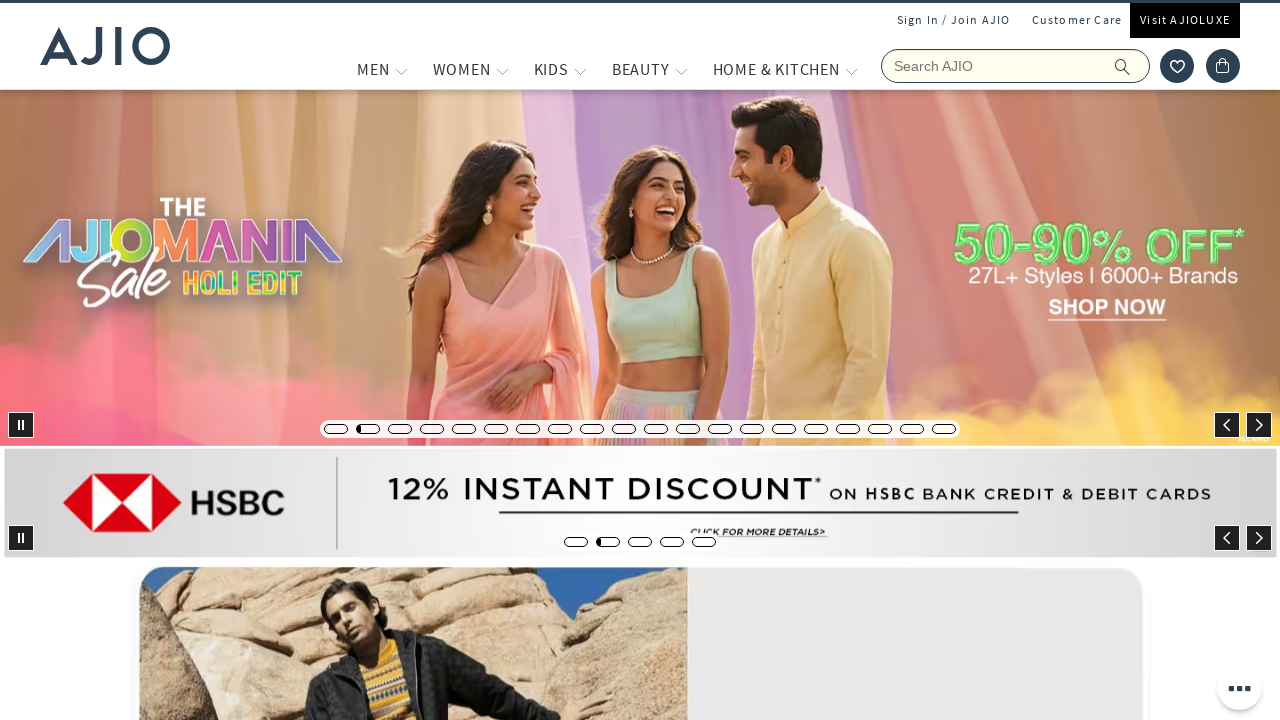